Navigates to SpiceJet website and waits for the page to load

Starting URL: https://www.spicejet.com

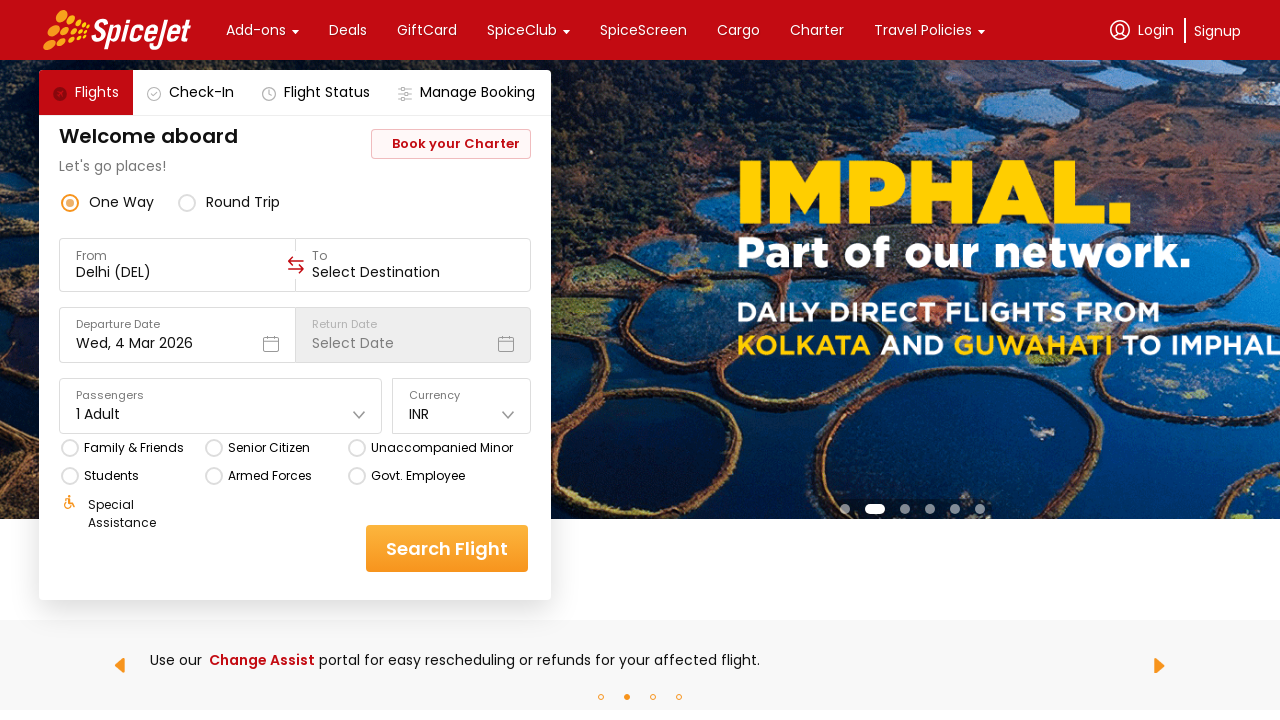

Waited 2000ms for page to fully load
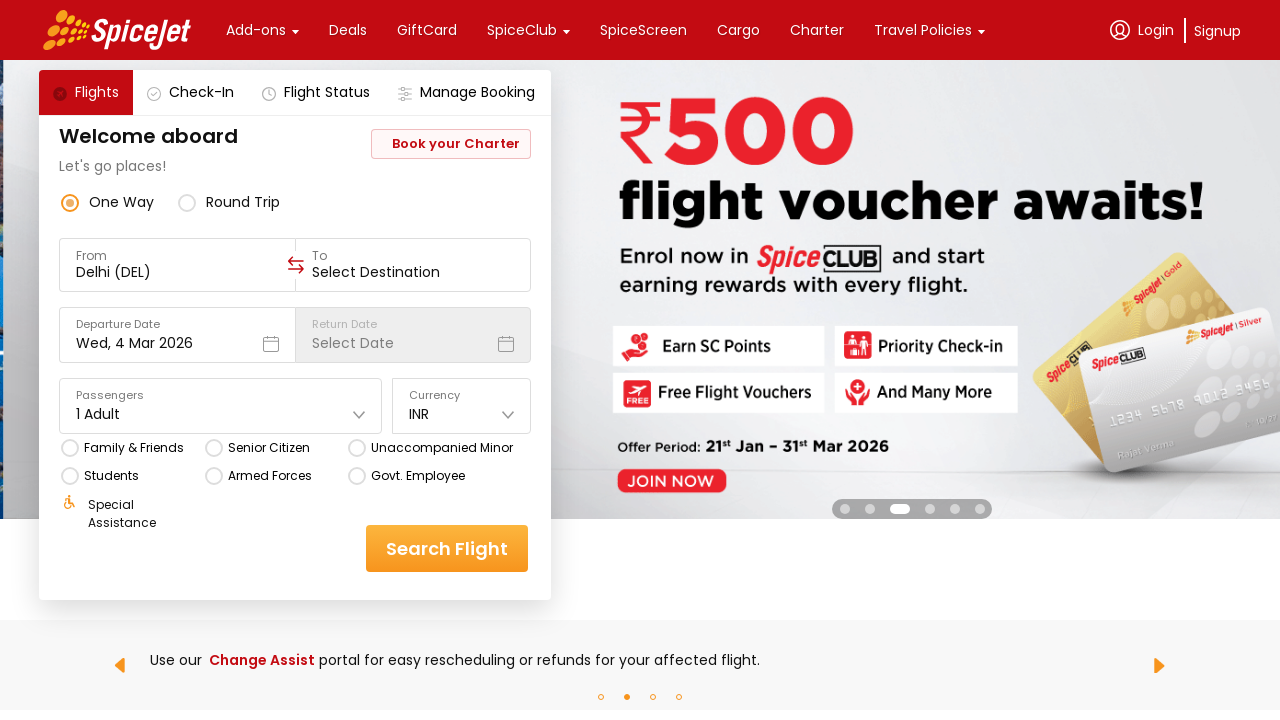

Waited for network to reach idle state - page fully loaded
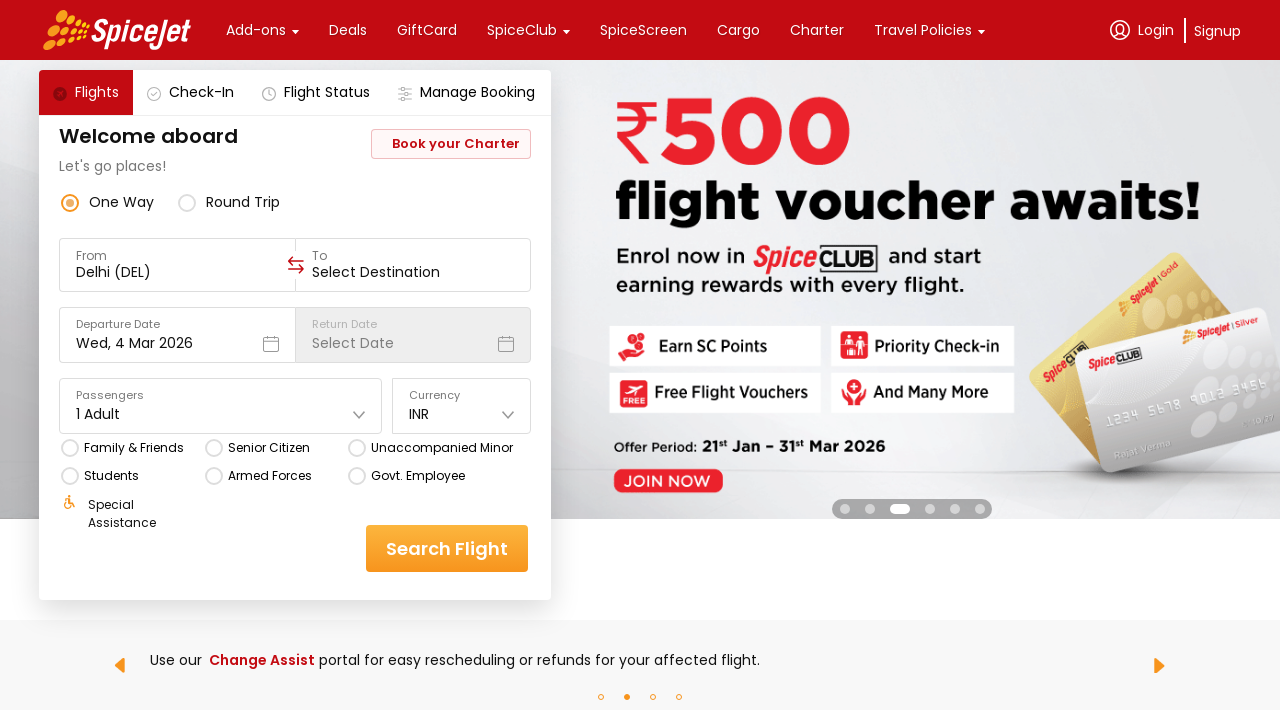

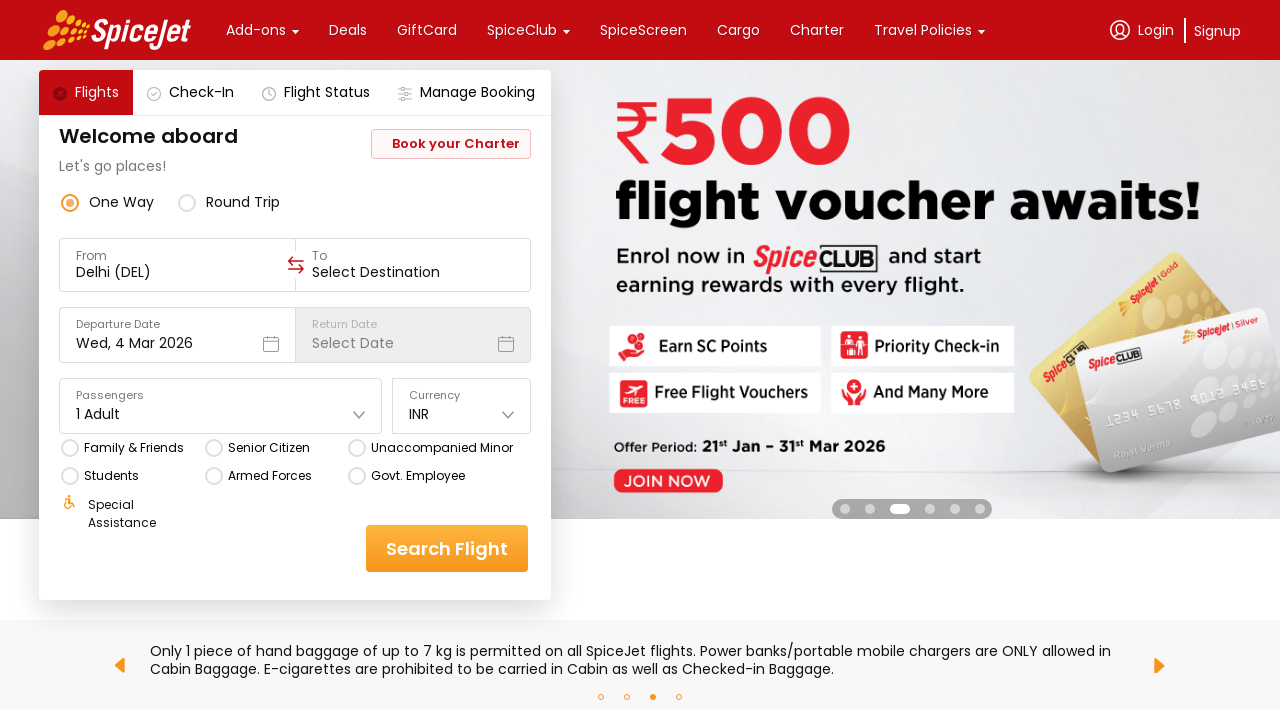